Tests dynamic element interaction by clicking a button to reveal a hidden textbox, waiting for it to become visible, and entering text into it

Starting URL: https://www.selenium.dev/selenium/web/dynamic.html

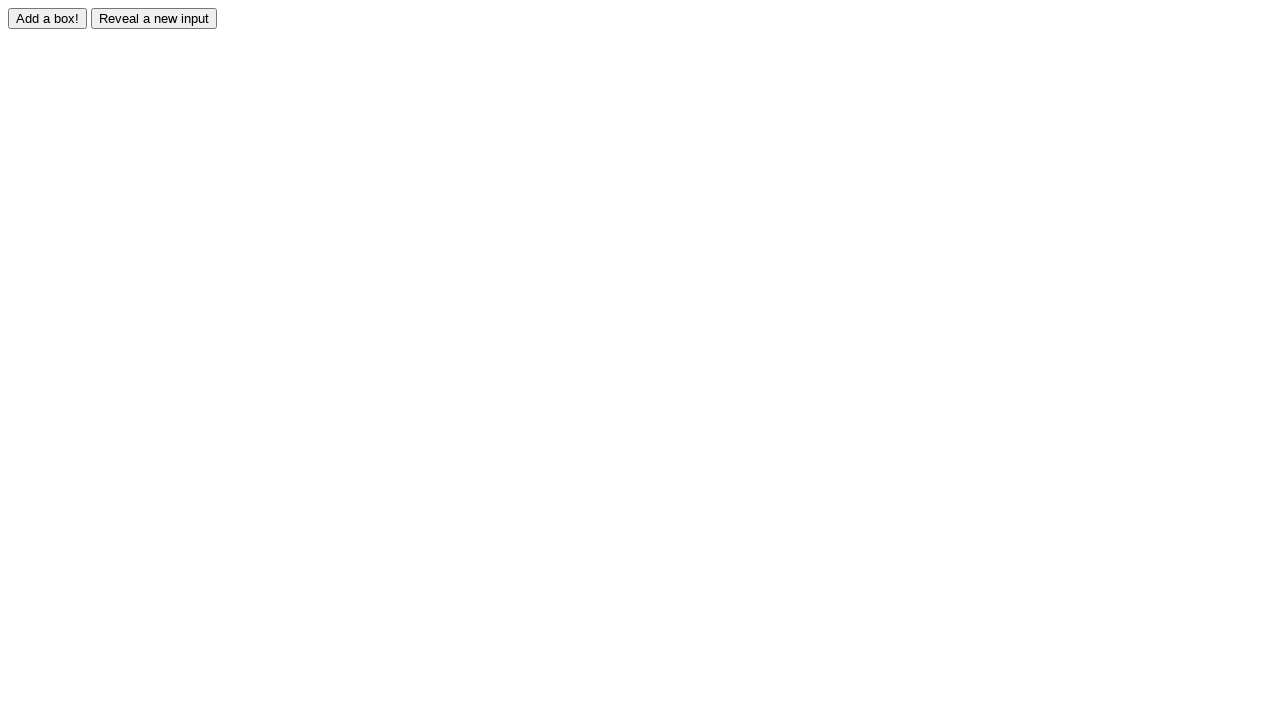

Clicked reveal button to show hidden textbox at (154, 18) on #reveal
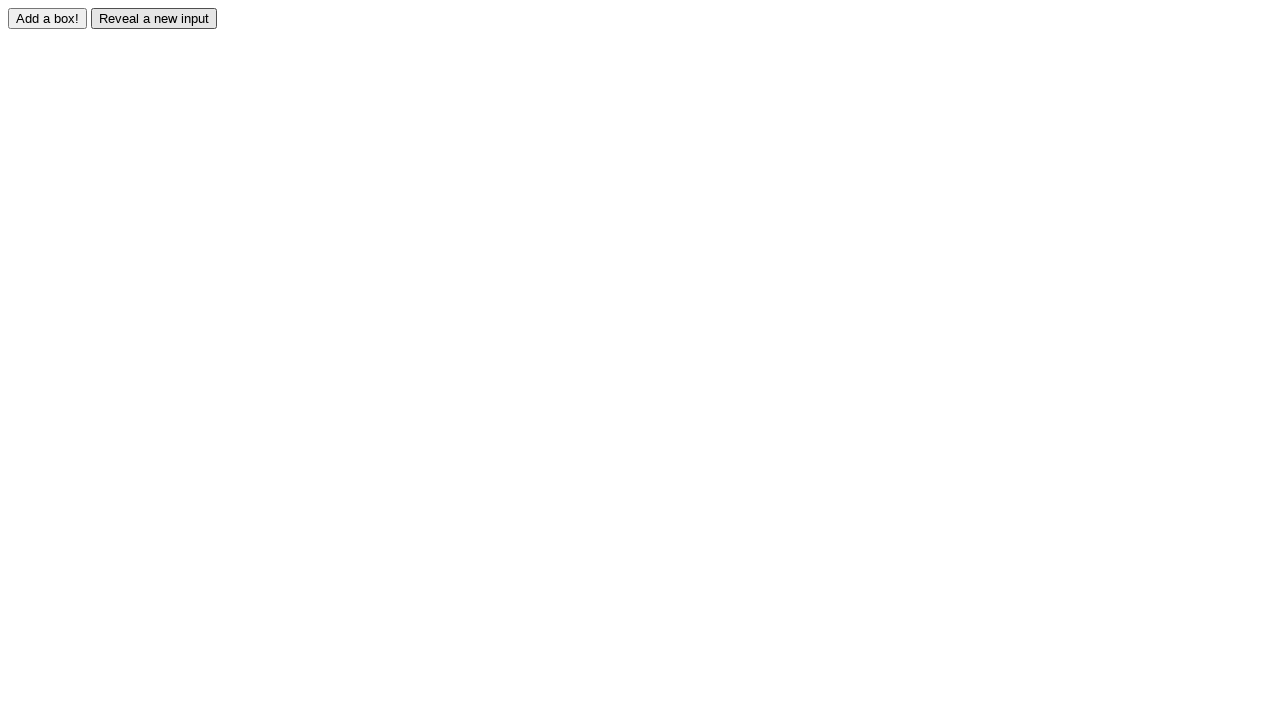

Hidden textbox became visible
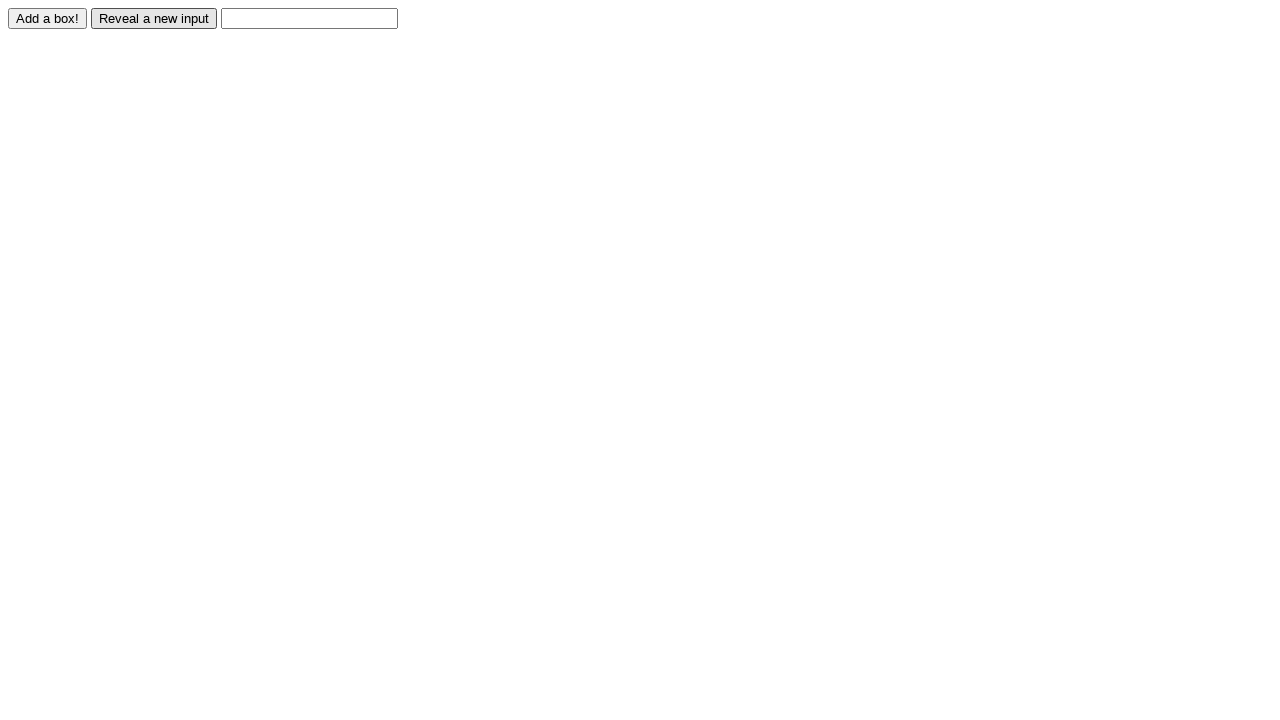

Entered 'Test input text' into the revealed textbox on #revealed
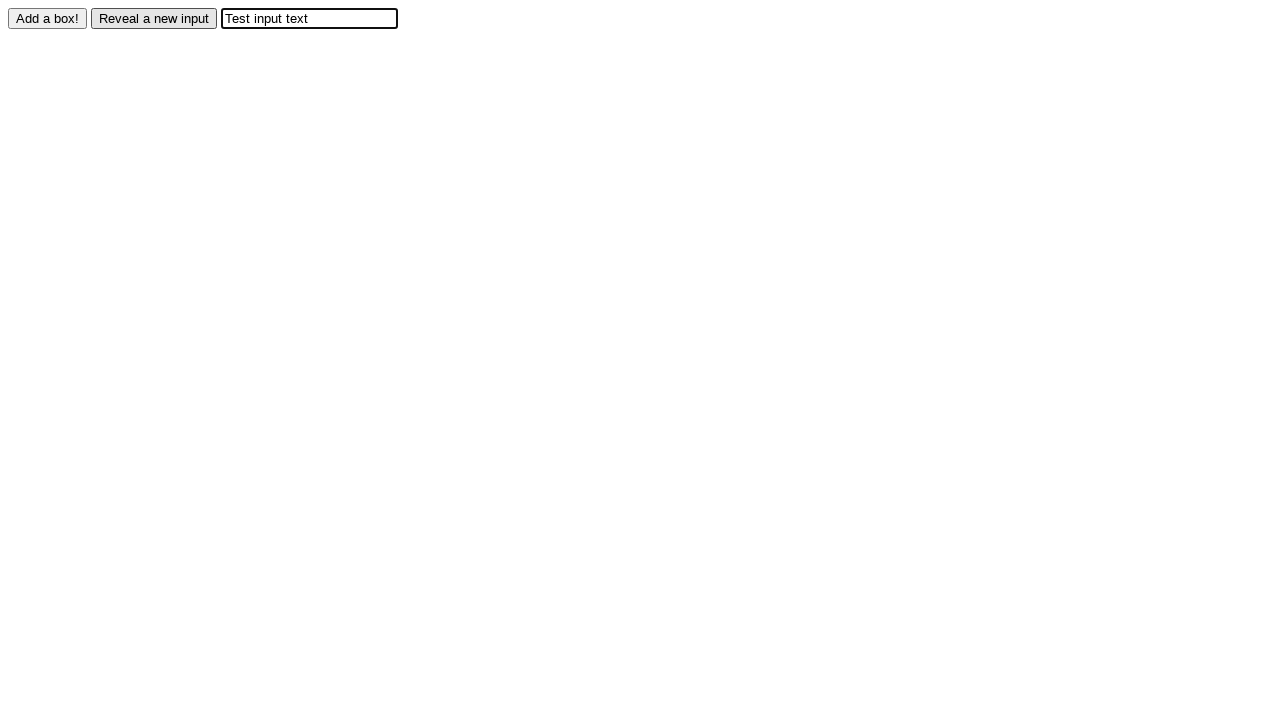

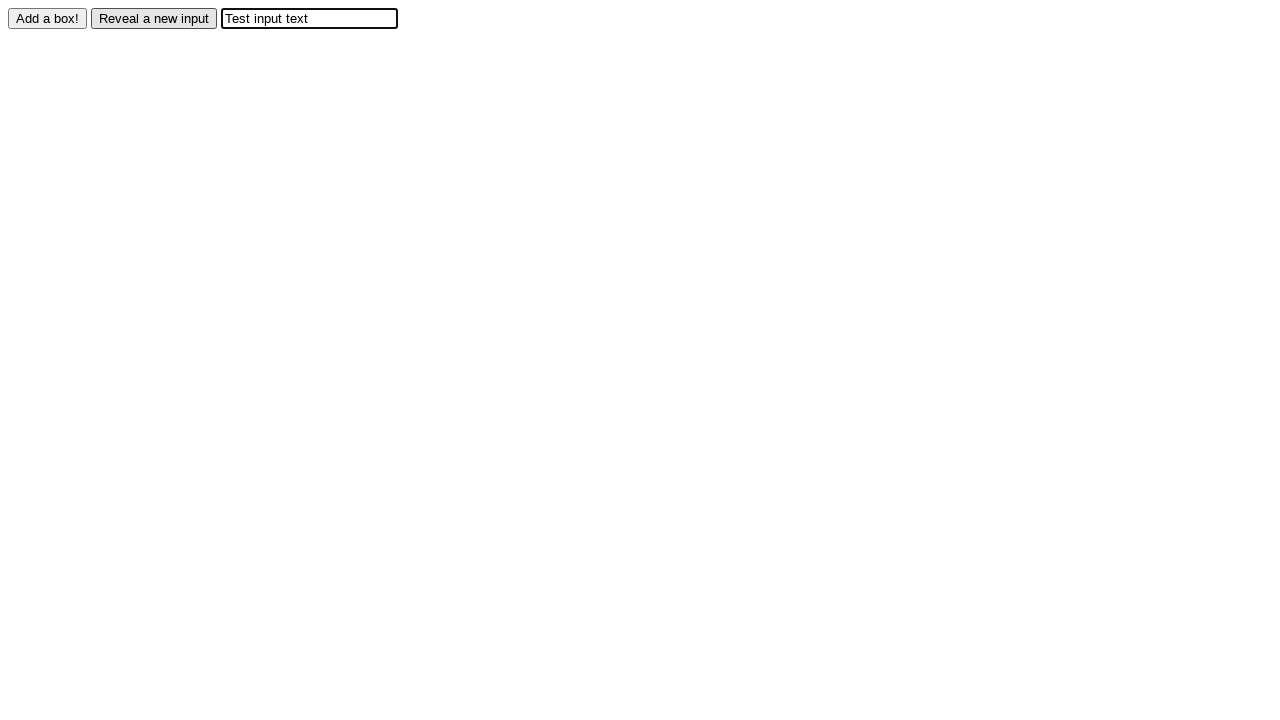